Tests input functionality by filling a text field with a value and verifying the input was entered correctly by checking the field's value attribute.

Starting URL: https://loghen41.github.io

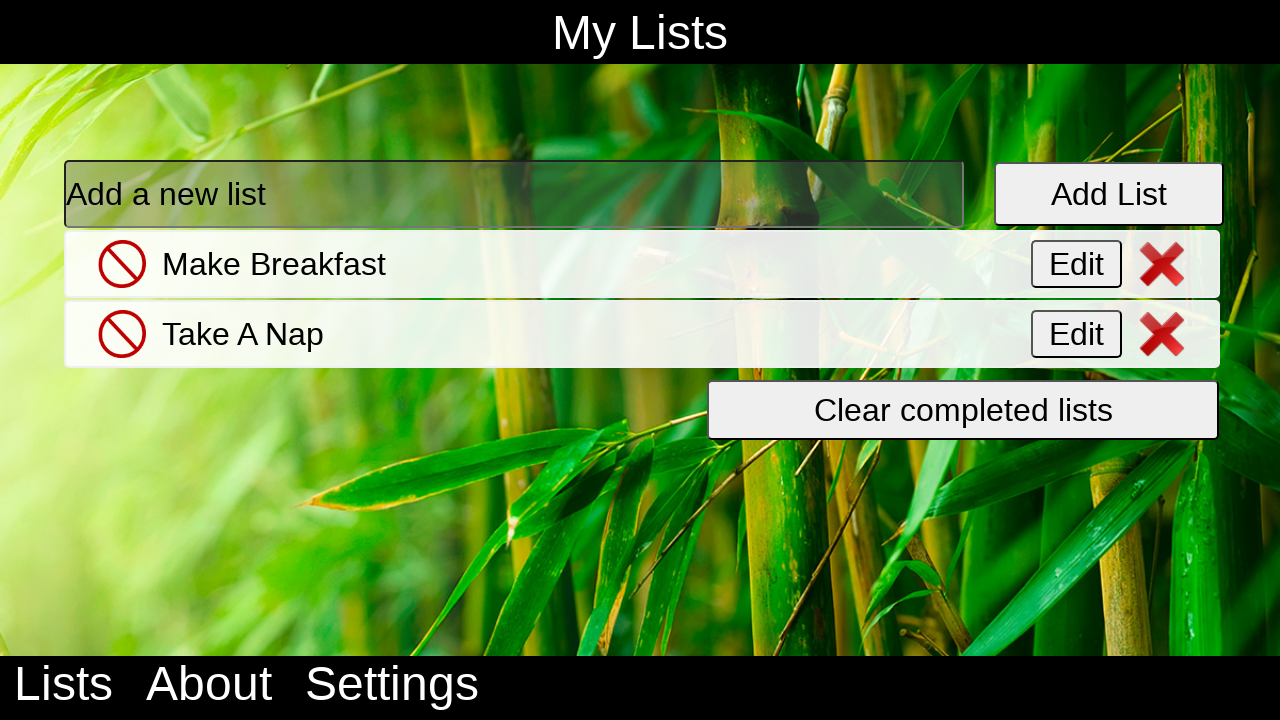

Filled input field with 'Write some Code' on .fullInput
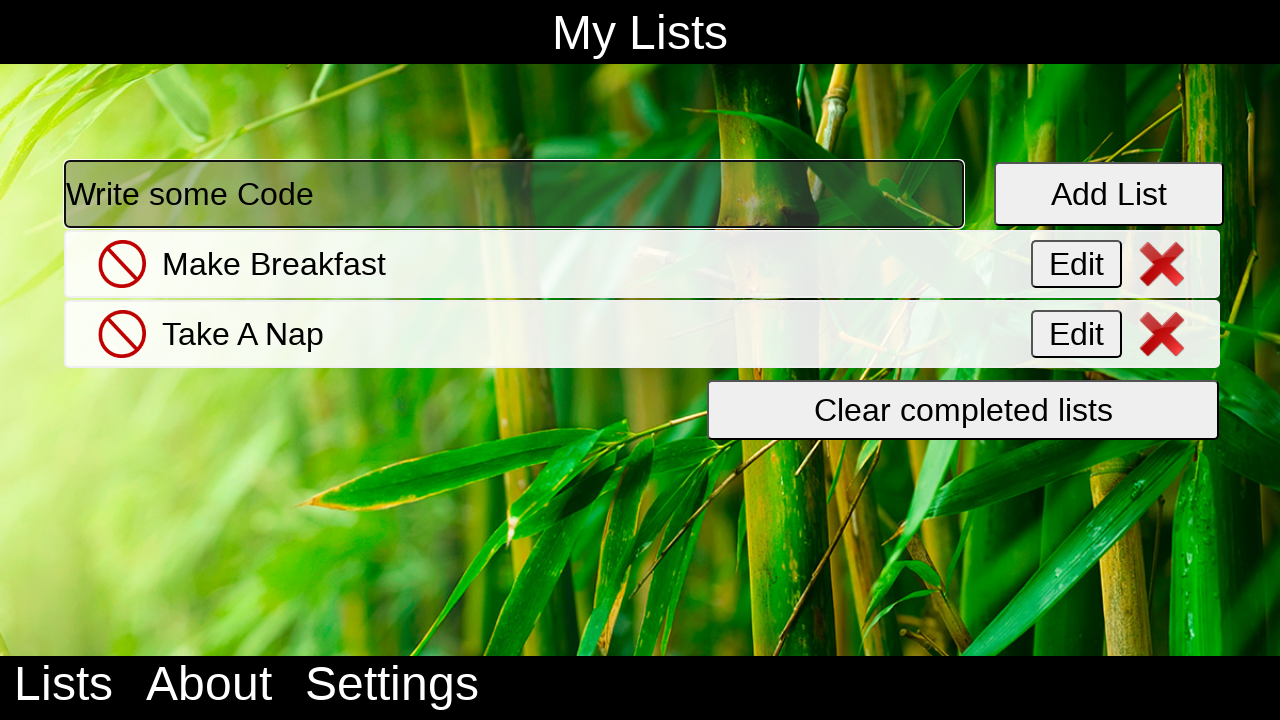

Retrieved input field value attribute
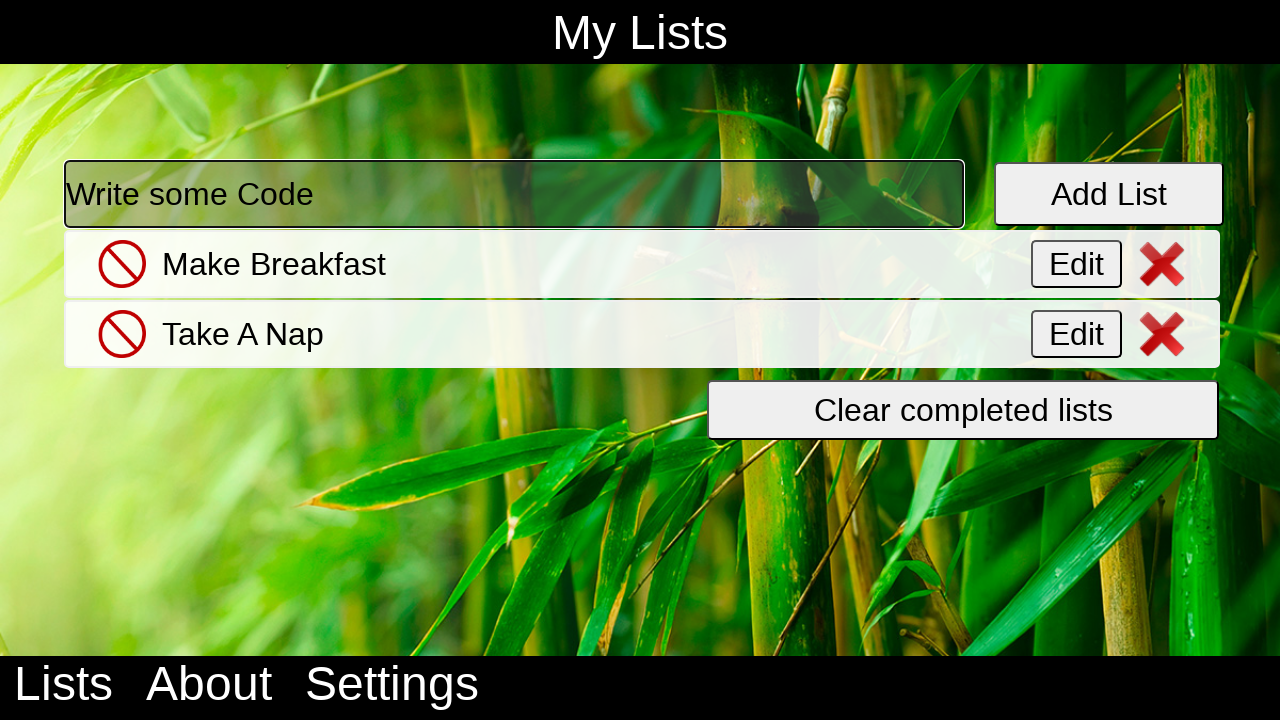

Printed input value: None
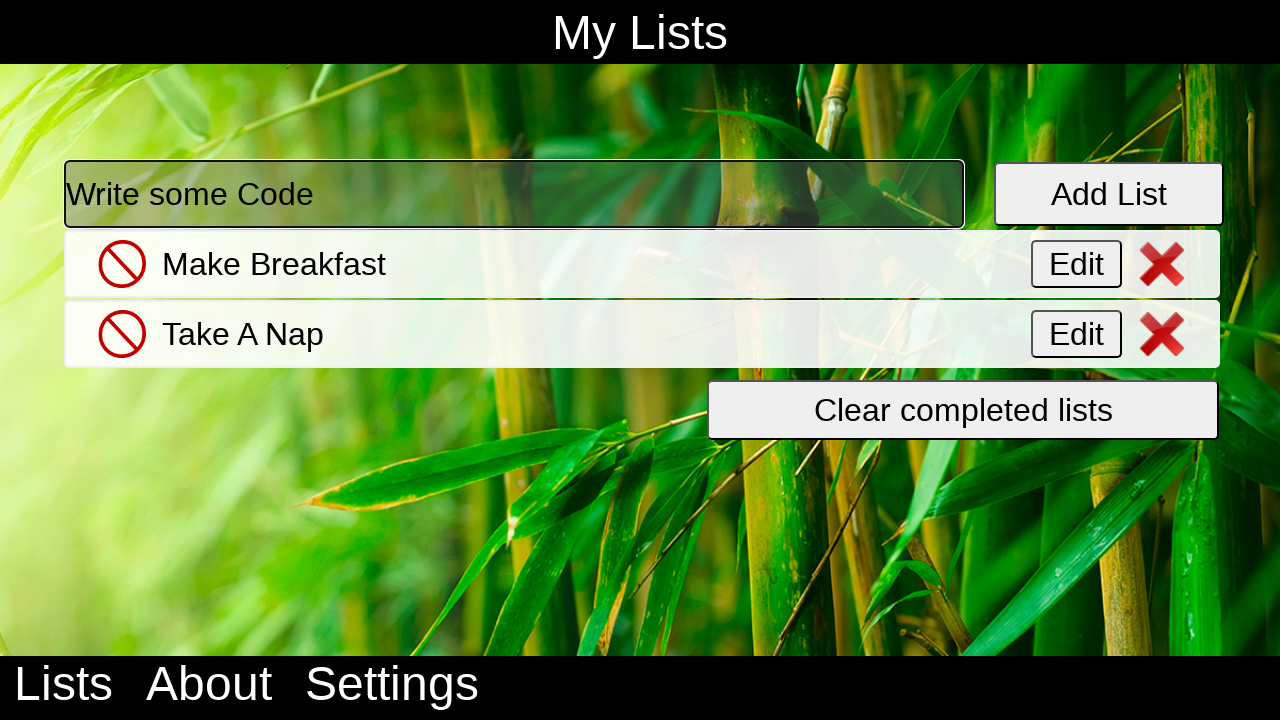

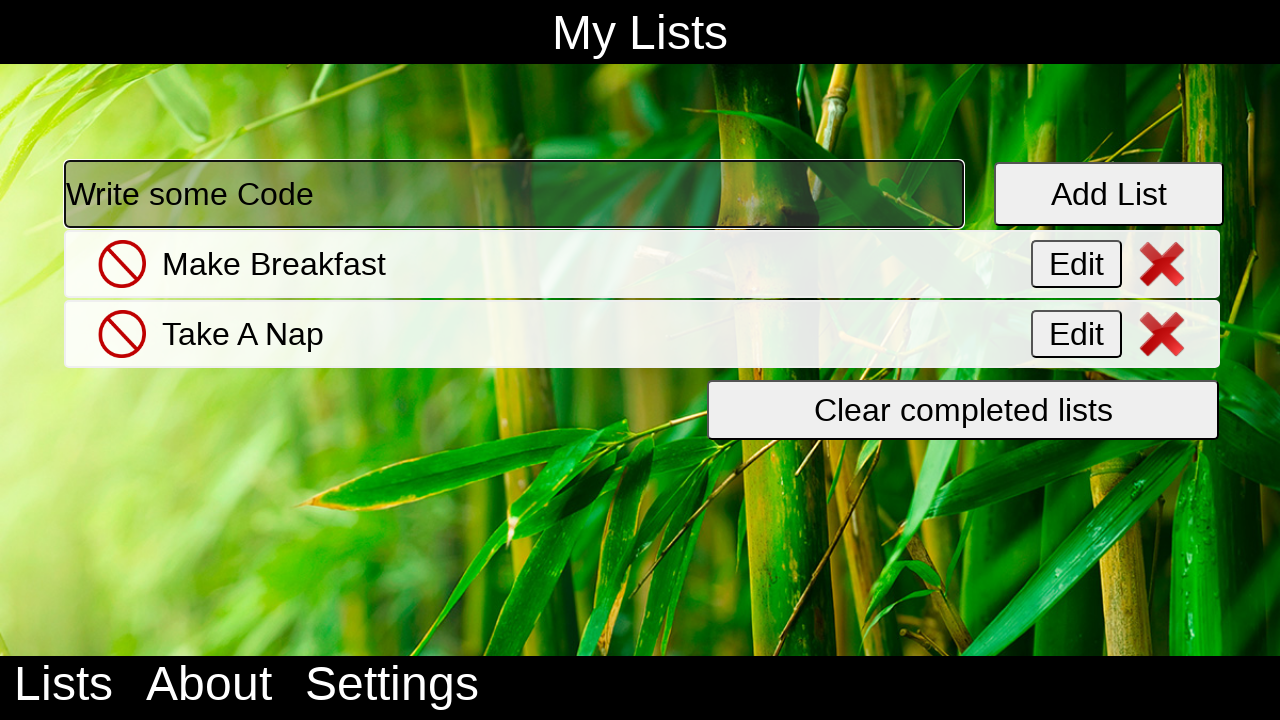